Tests JavaScript alert handling by clicking a button that triggers an alert, accepting the alert, and verifying the result message is displayed correctly on the page.

Starting URL: http://the-internet.herokuapp.com/javascript_alerts

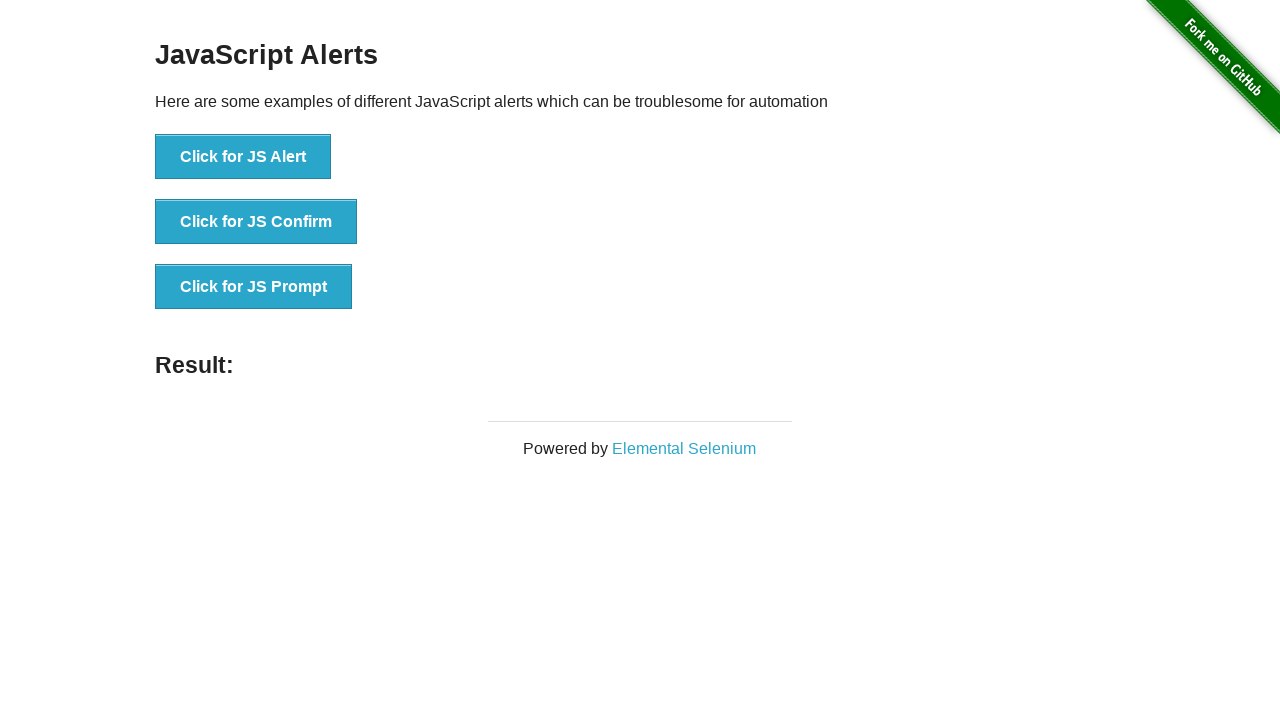

Clicked first button to trigger JavaScript alert at (243, 157) on ul > li:nth-child(1) > button
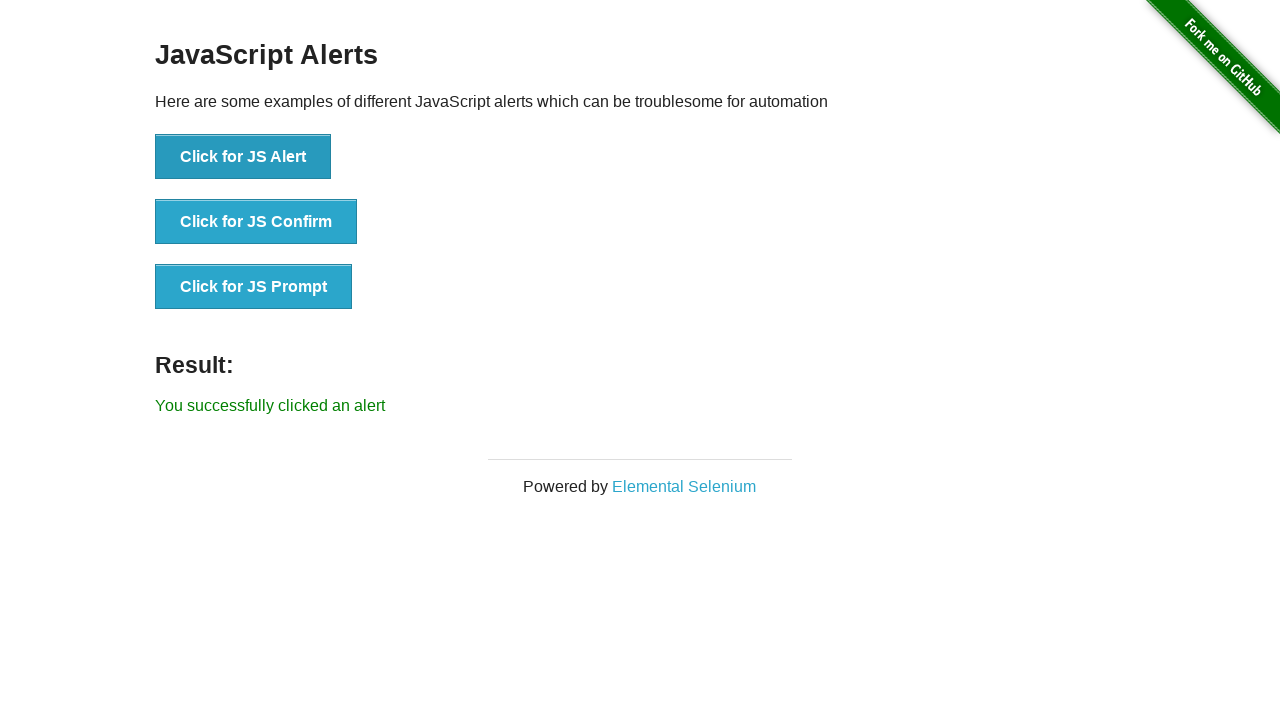

Set up dialog handler to accept alerts
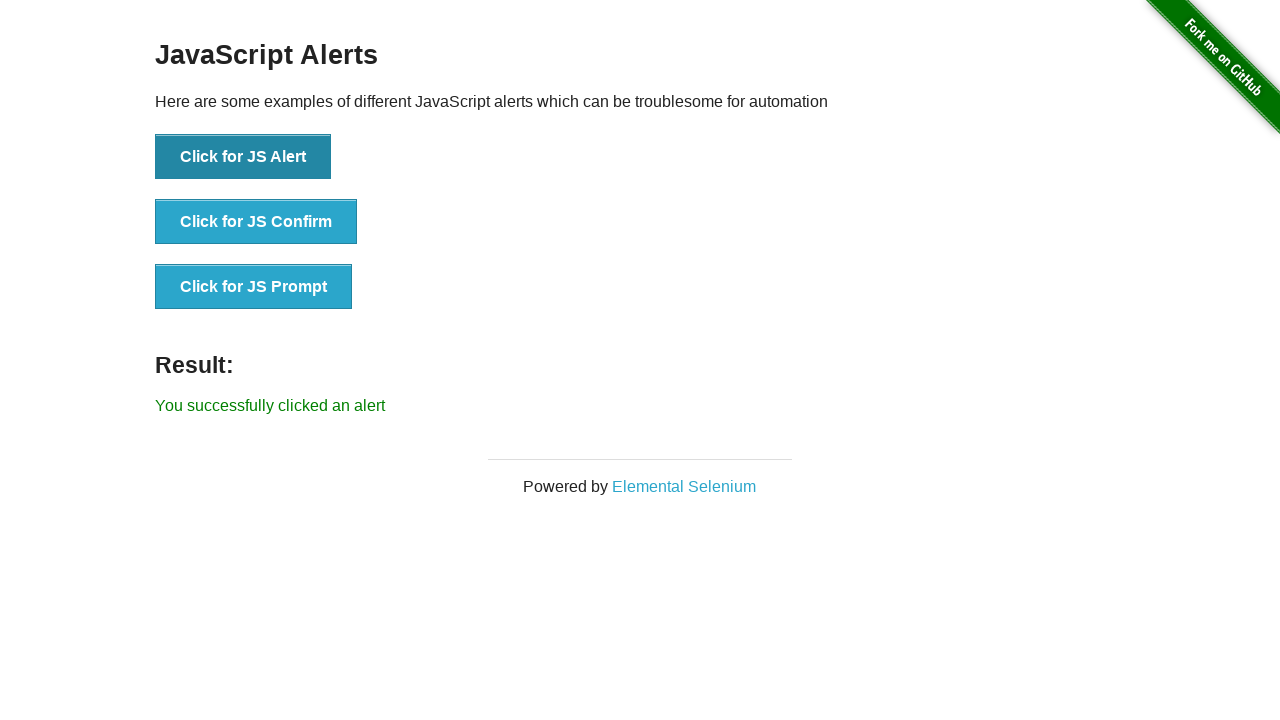

Waited for result message to appear
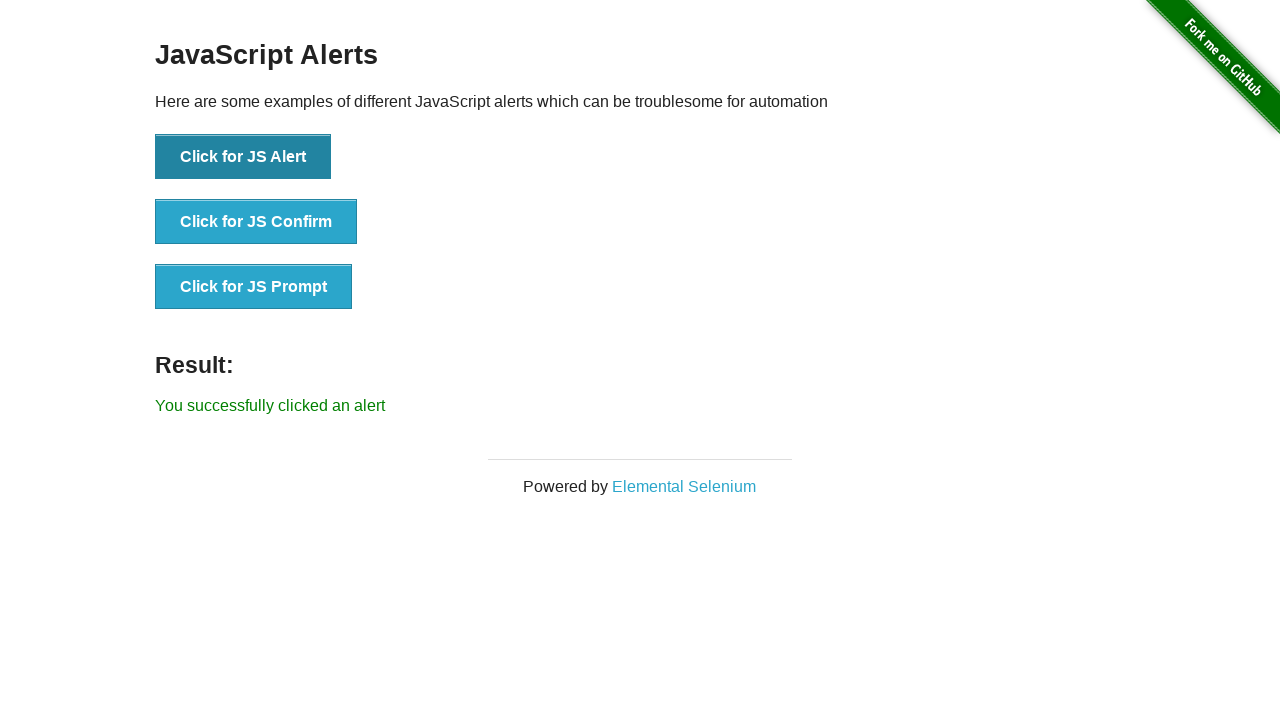

Retrieved result message text content
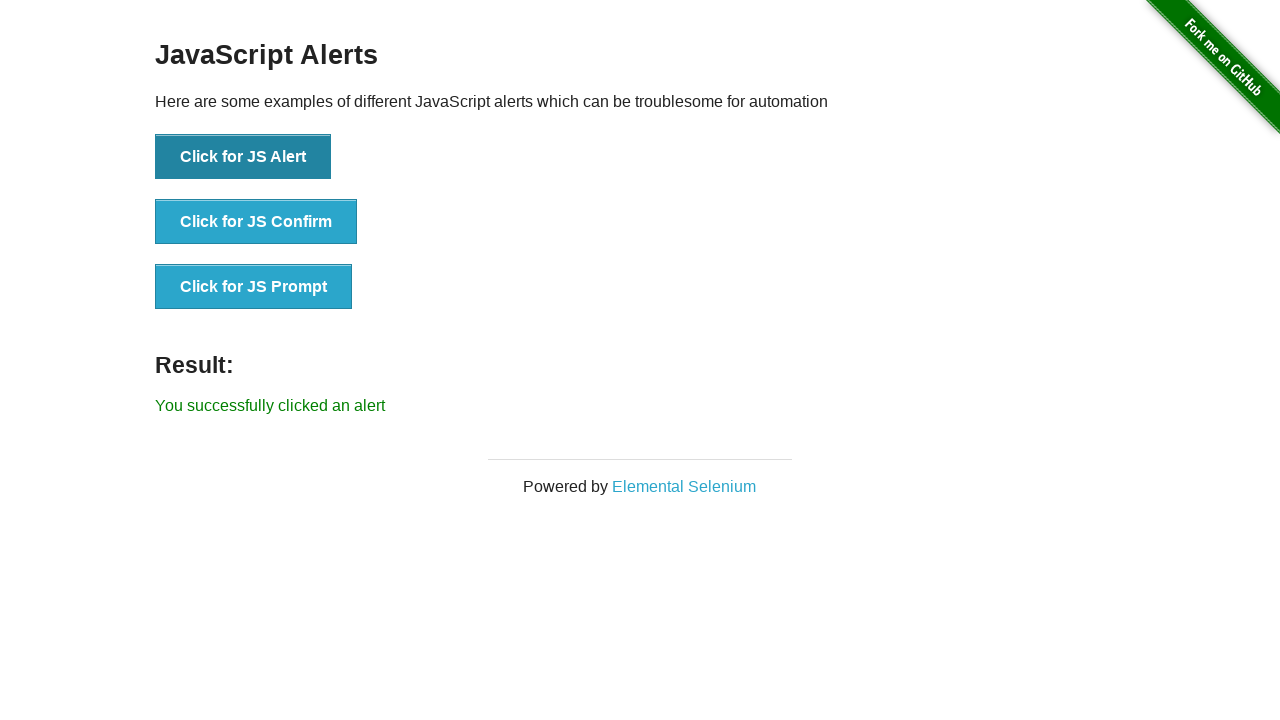

Verified result message displays 'You successfully clicked an alert'
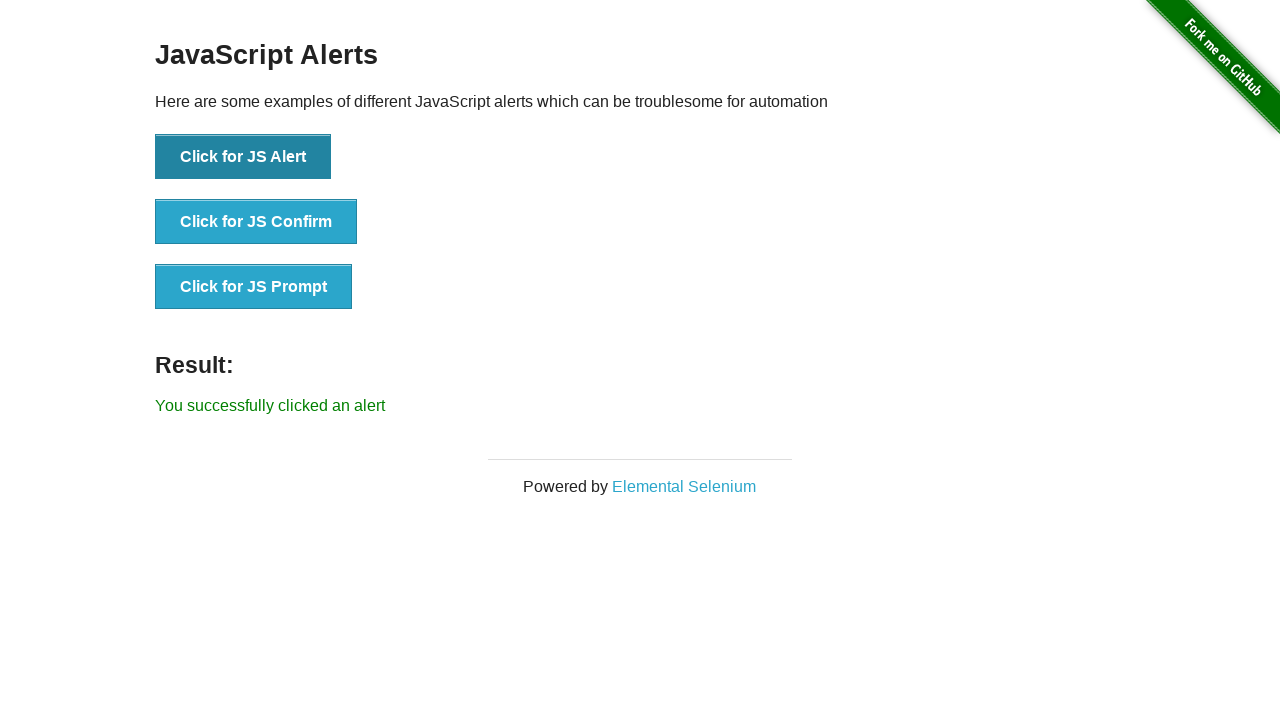

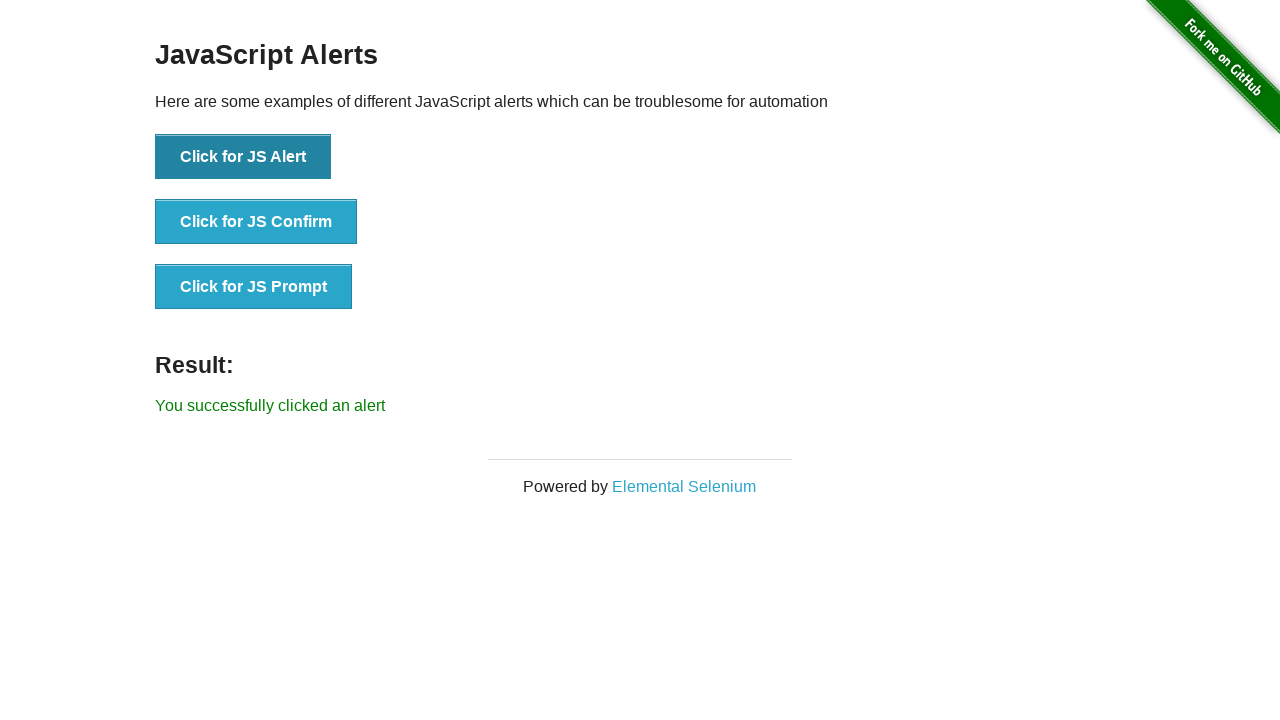